Tests selecting an option from a long list dropdown by visible text.

Starting URL: https://www.selenium.dev/selenium/web/selectPage.html

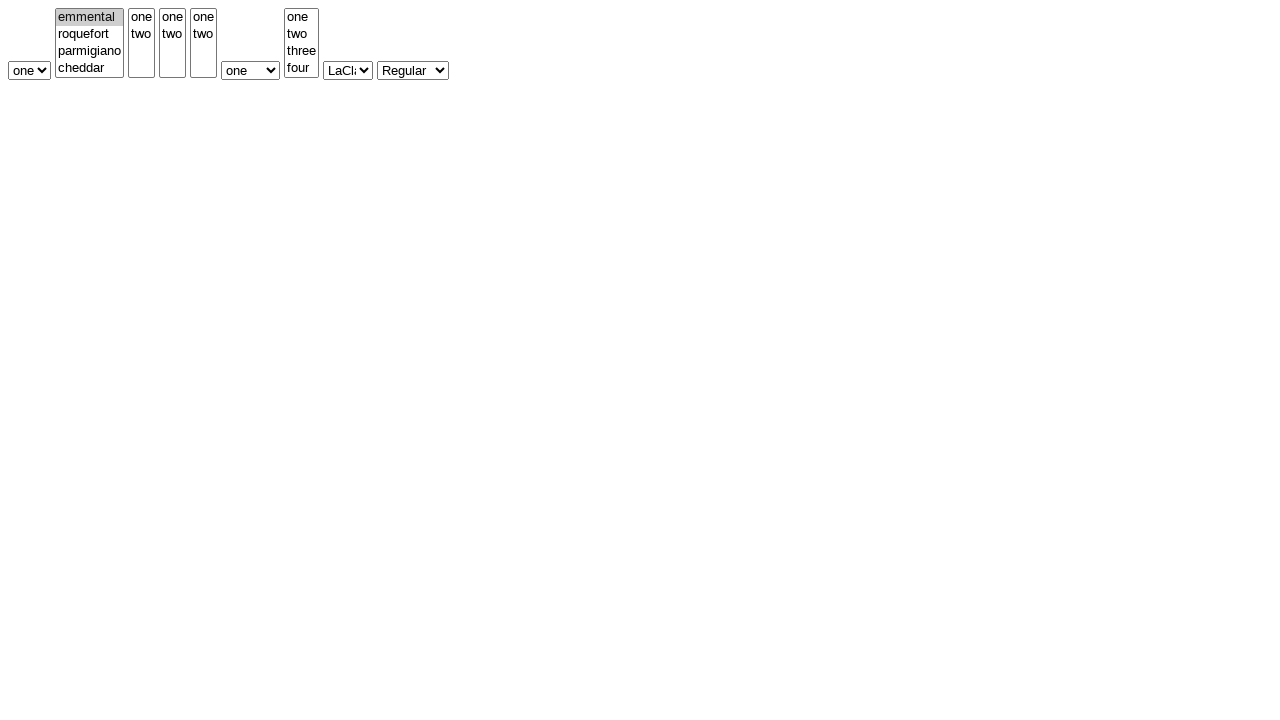

Navigated to select page test URL
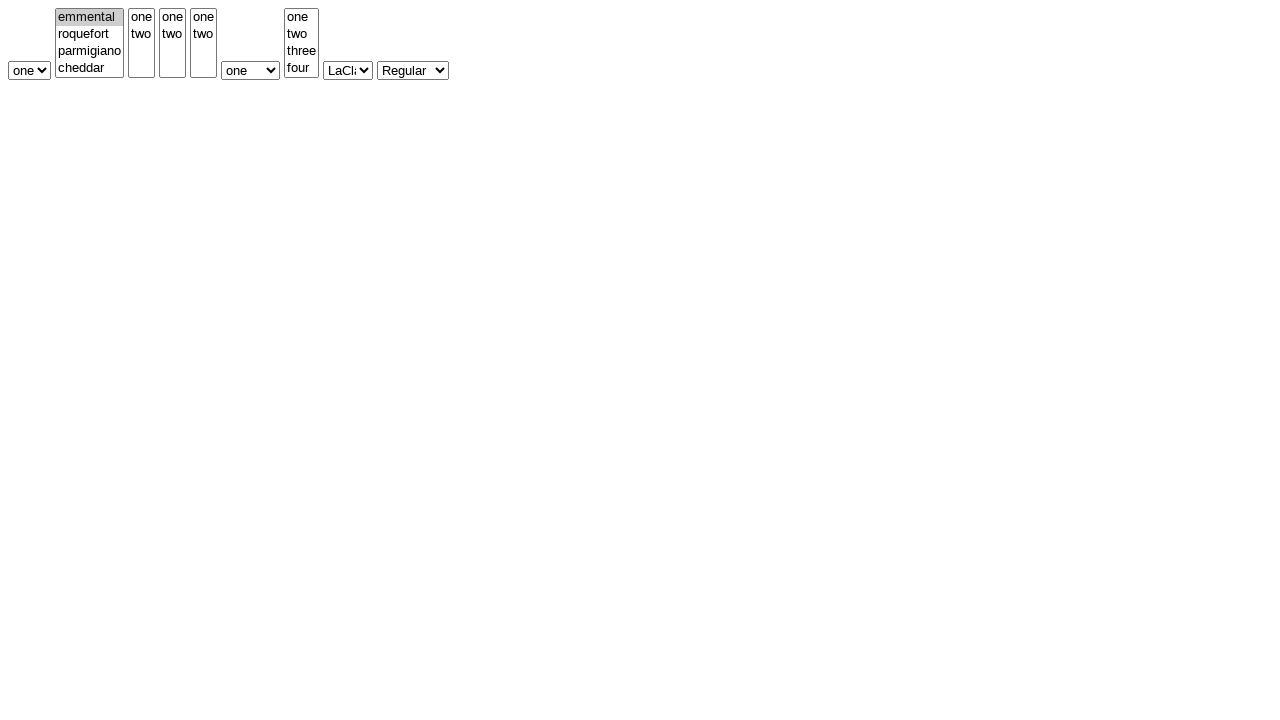

Selected 'six' from long list dropdown by visible text on #selectWithMultipleLongList
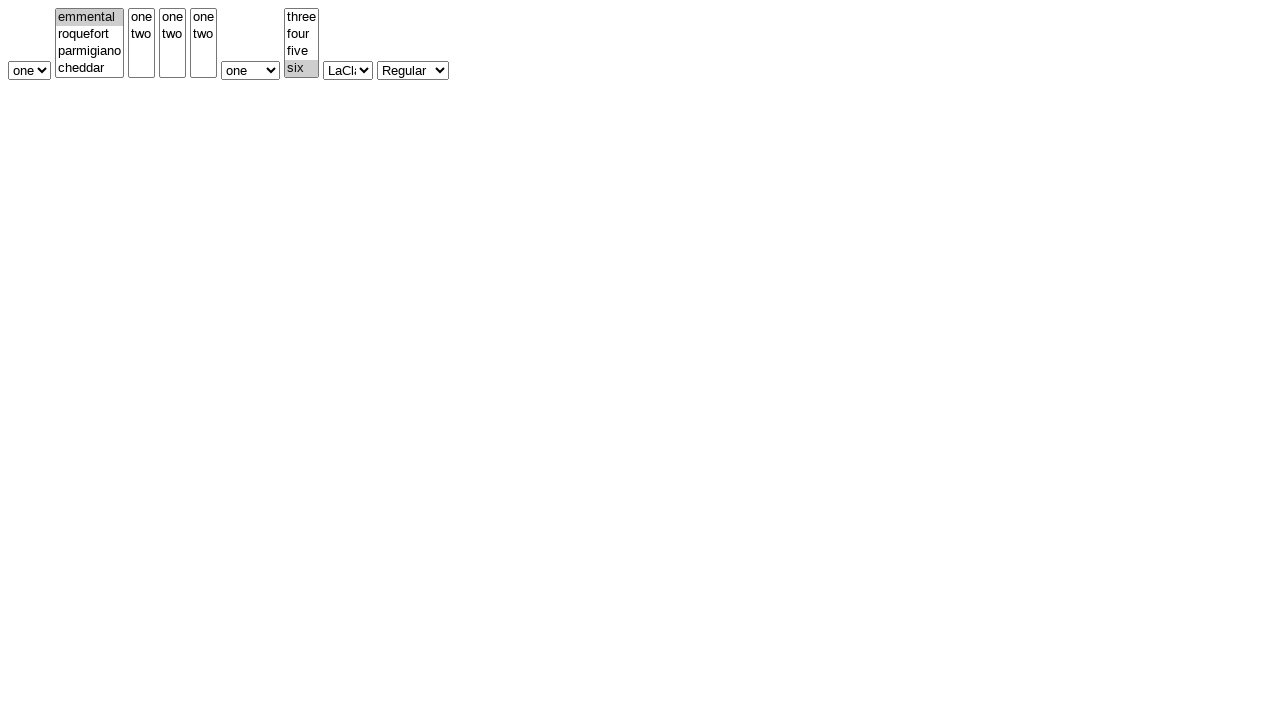

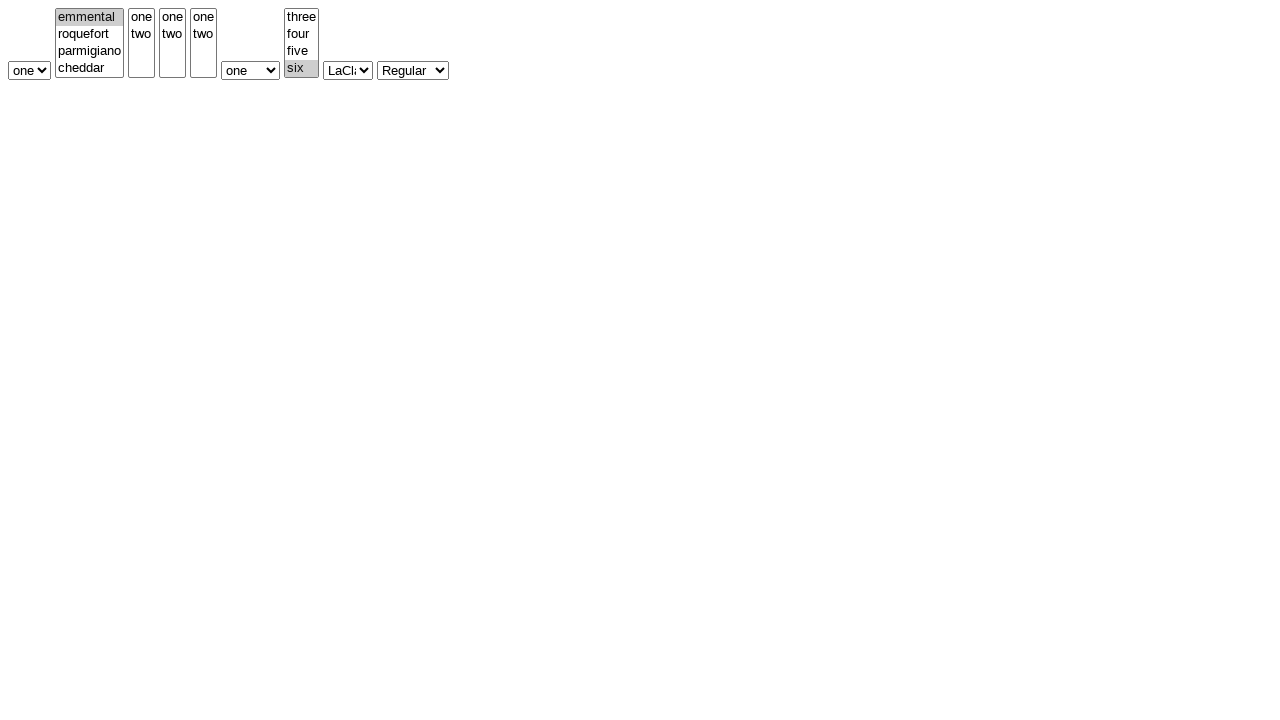